Waits for a price of $100 to appear, clicks the book button, solves a mathematical problem, and submits the answer

Starting URL: http://suninjuly.github.io/explicit_wait2.html

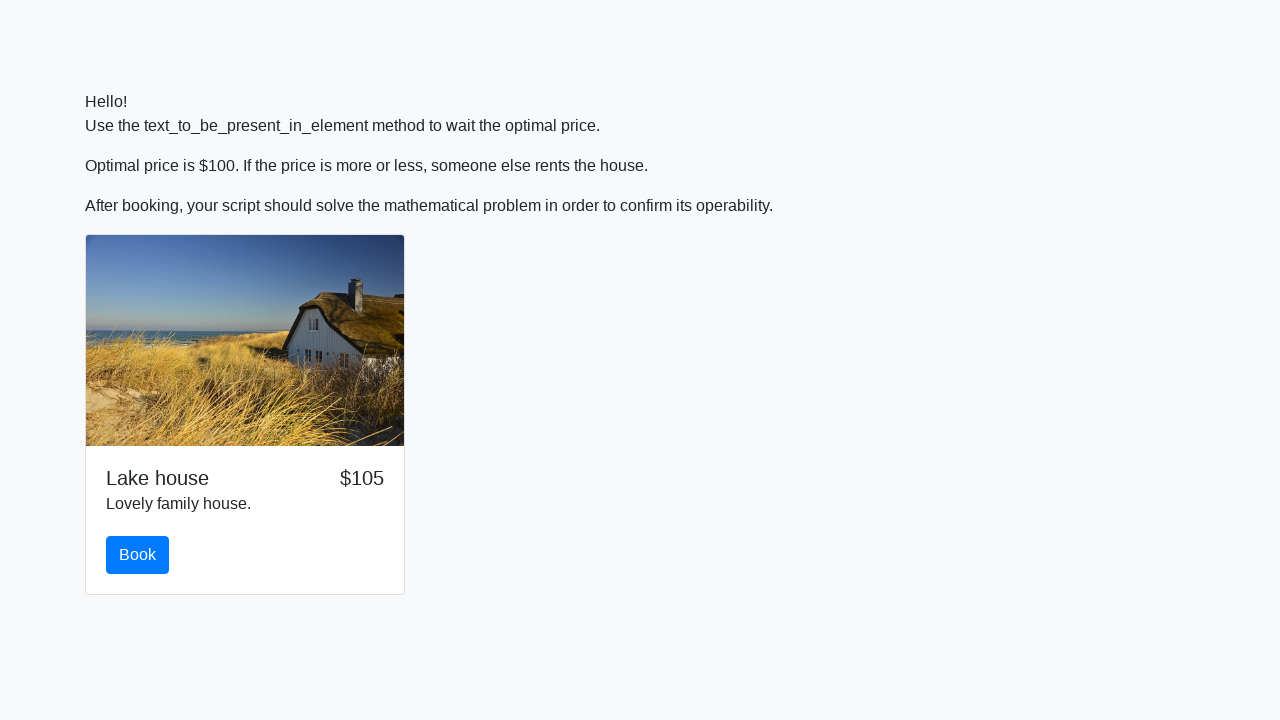

Waited for price to reach $100
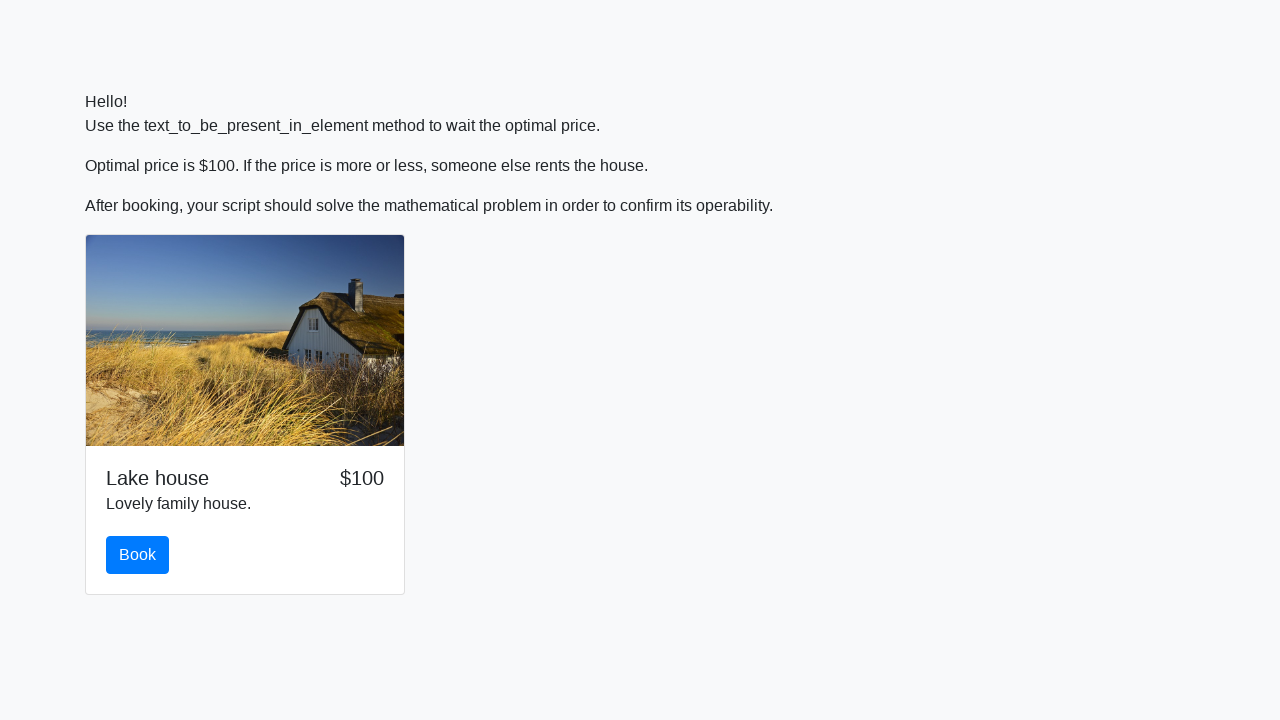

Clicked the Book button at (138, 555) on #book
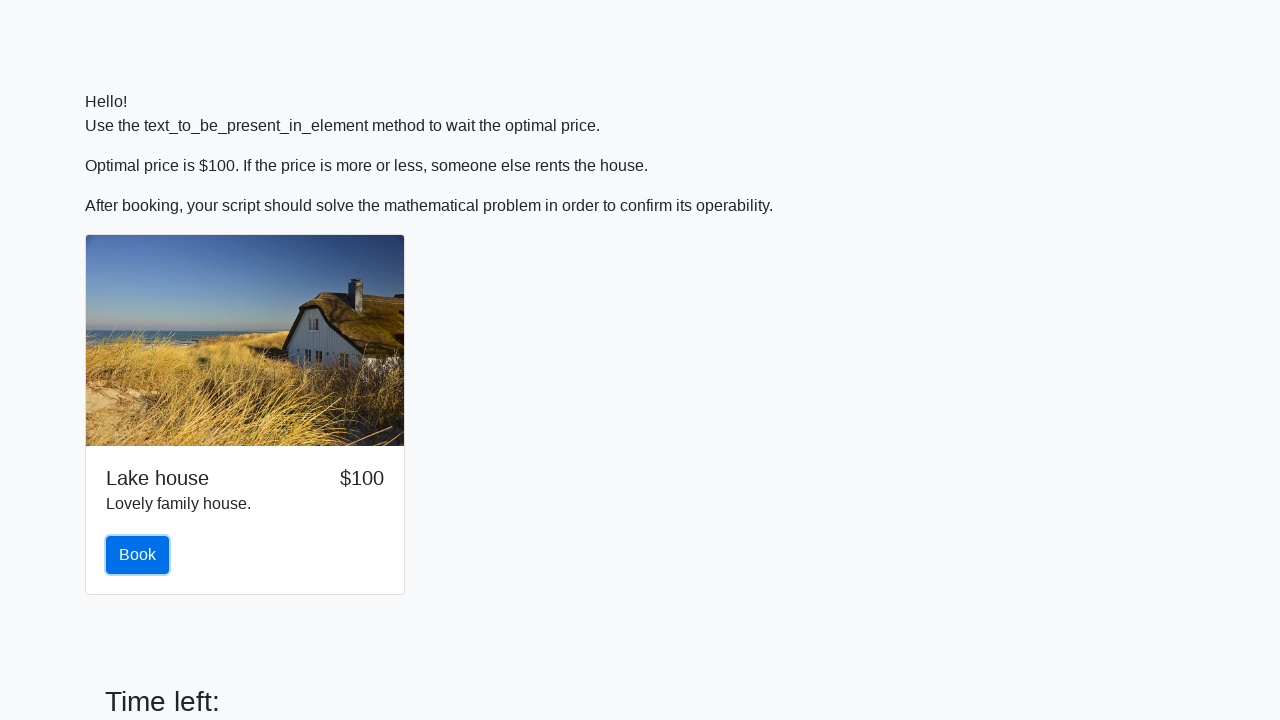

Retrieved math problem value: 494
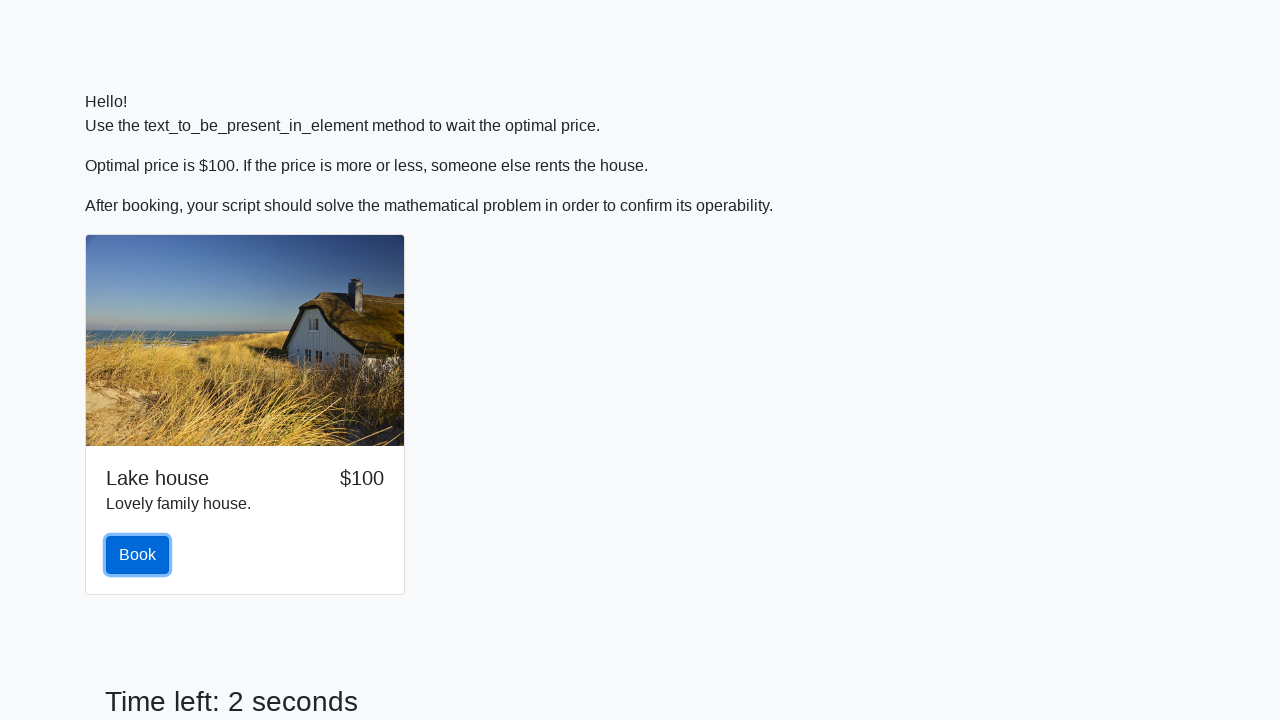

Calculated answer using logarithm formula: 2.1226472467032207
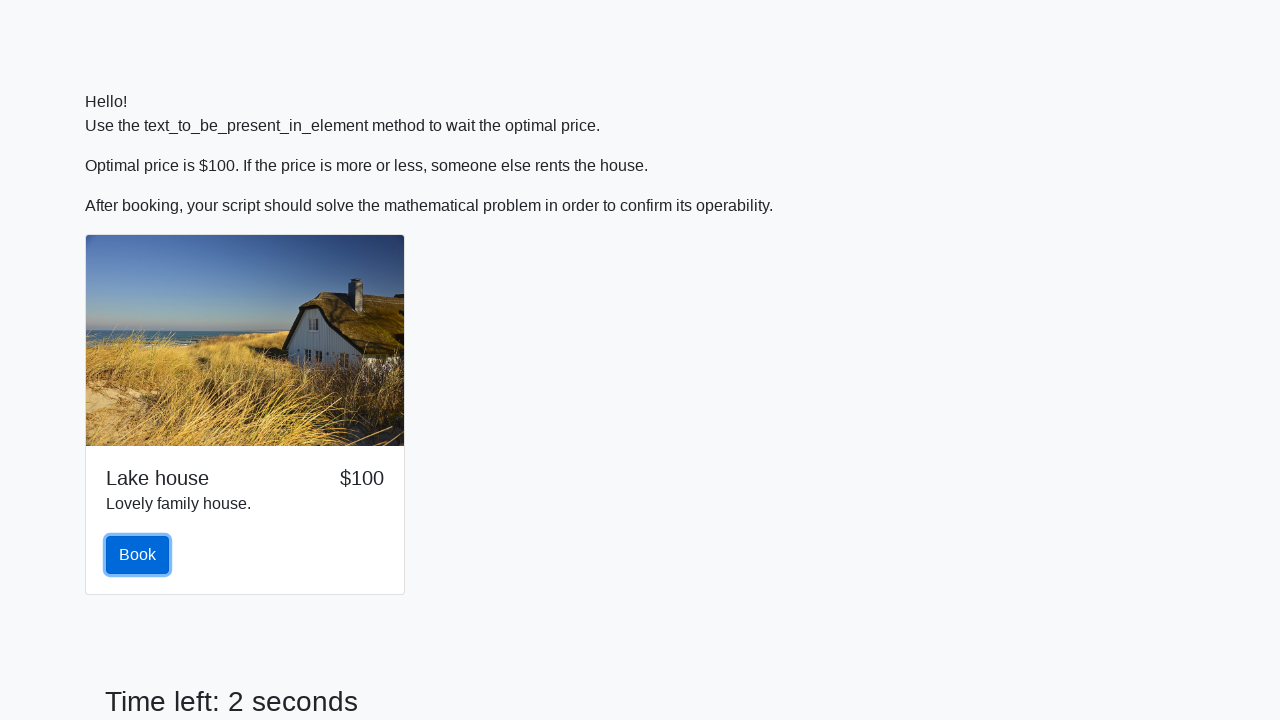

Filled answer field with calculated result on #answer
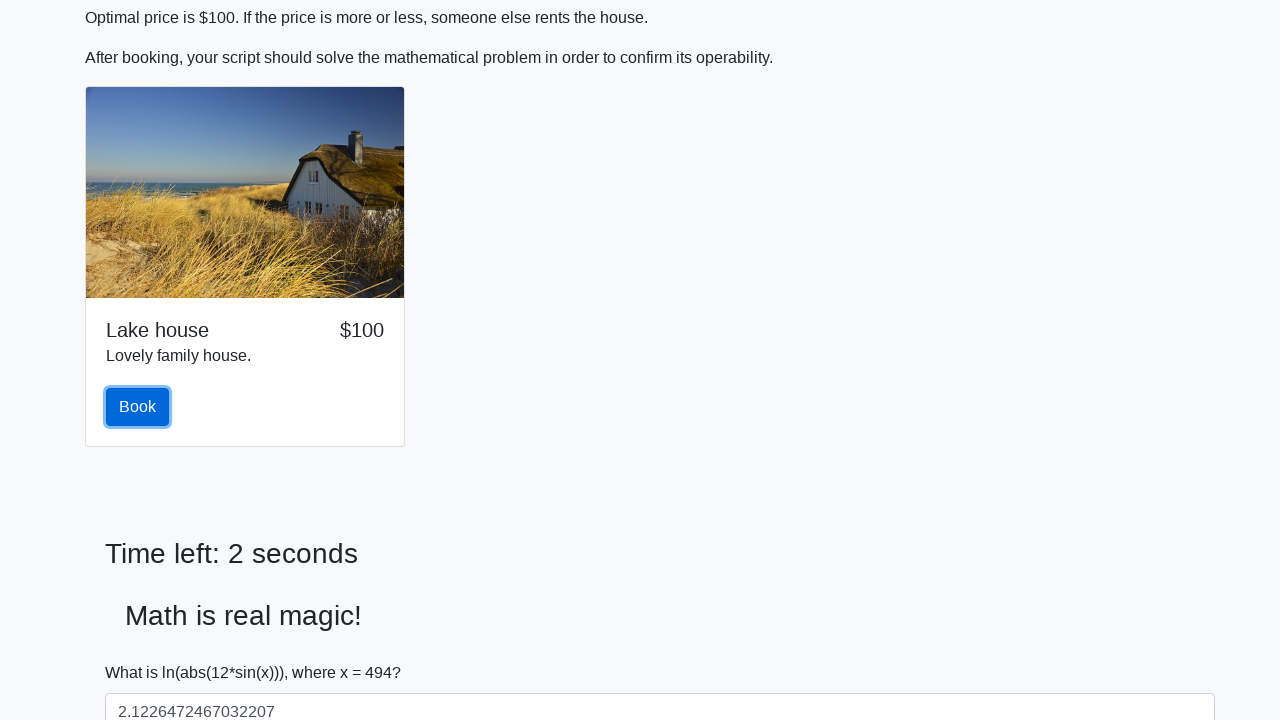

Clicked submit button to submit the form at (143, 651) on [type="submit"]
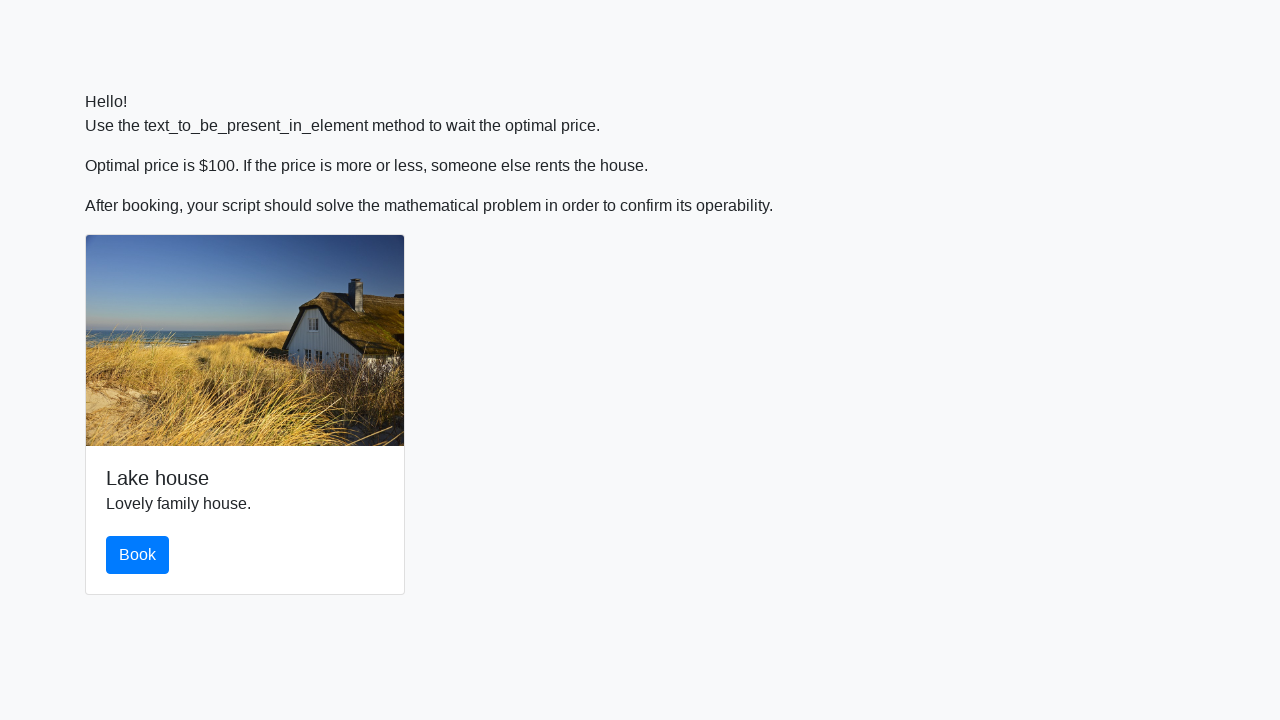

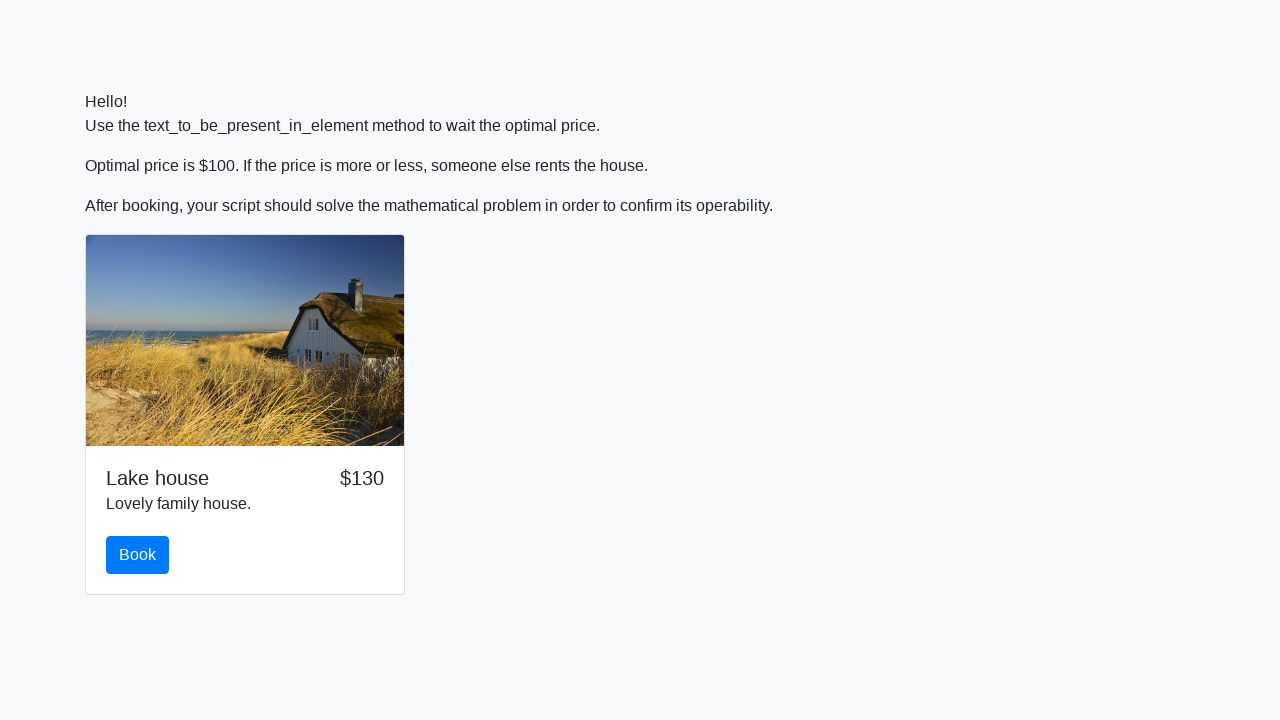